Tests floating menu by scrolling to page footer and verifying the menu remains visible

Starting URL: https://the-internet.herokuapp.com

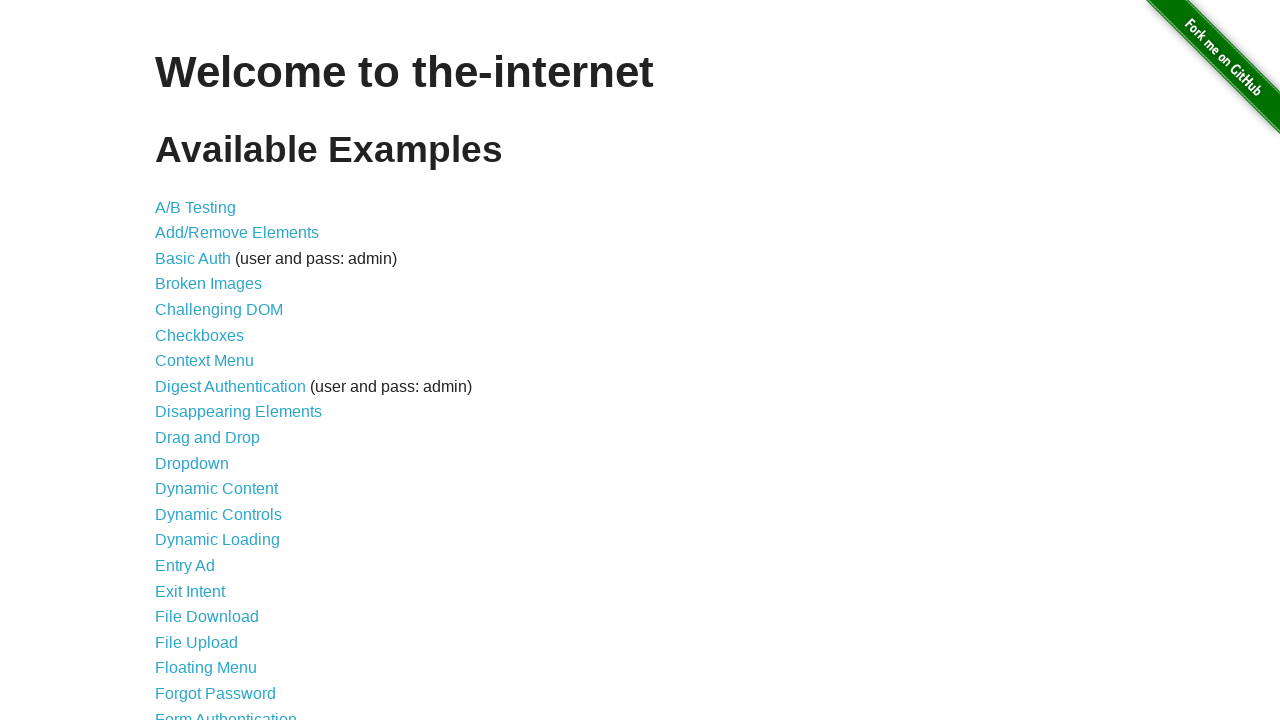

Clicked on Floating Menu link at (206, 668) on internal:role=link[name="Floating Menu"i]
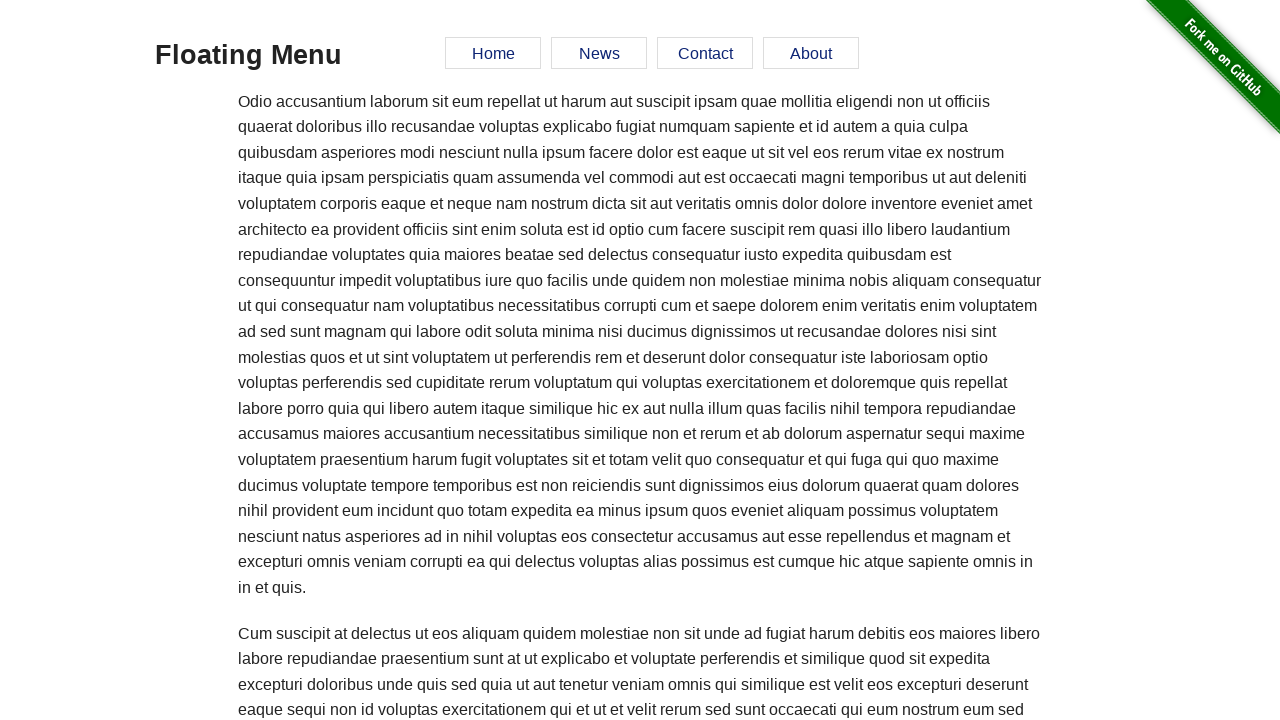

Waited 1500ms for page to load
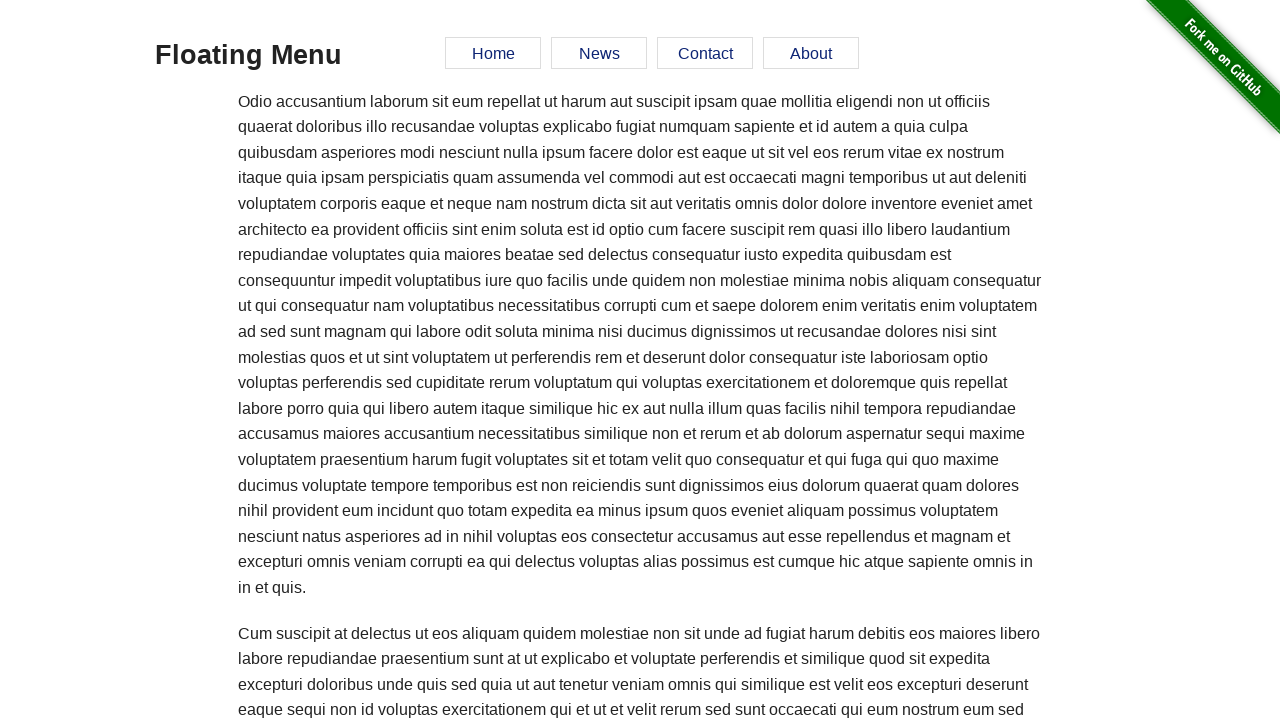

Scrolled to page footer
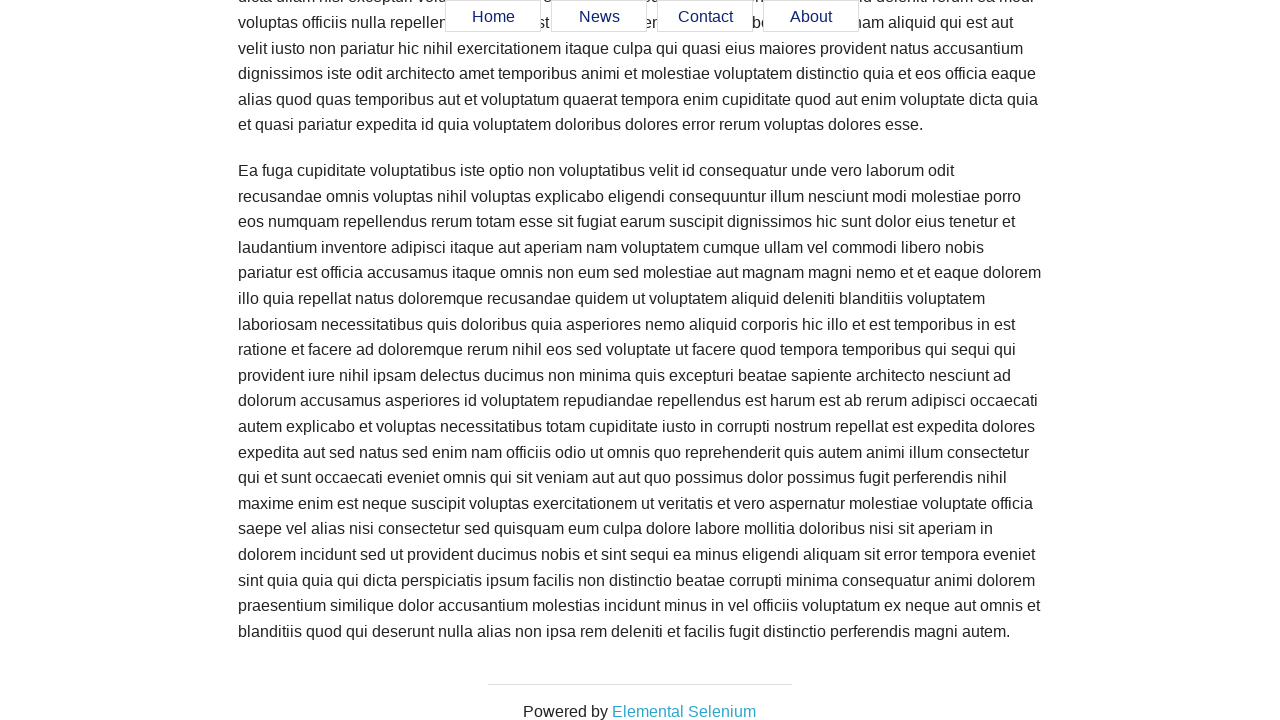

Verified floating menu remains visible after scrolling to footer
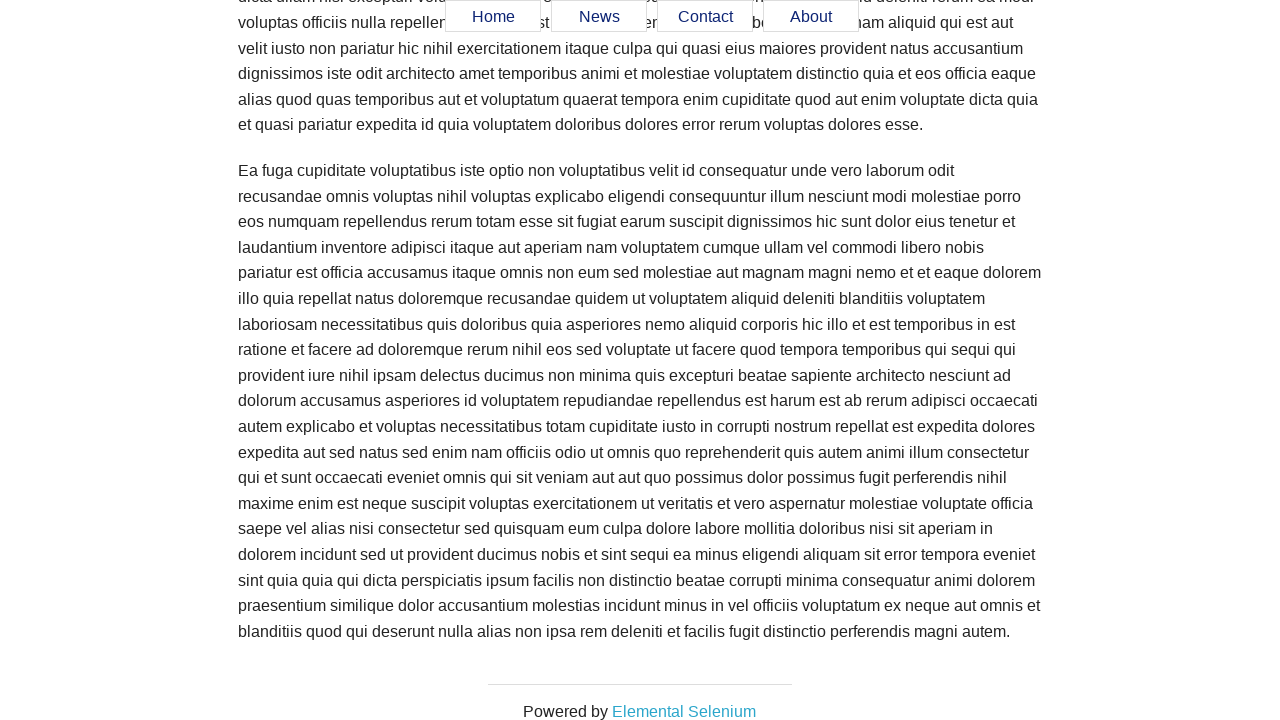

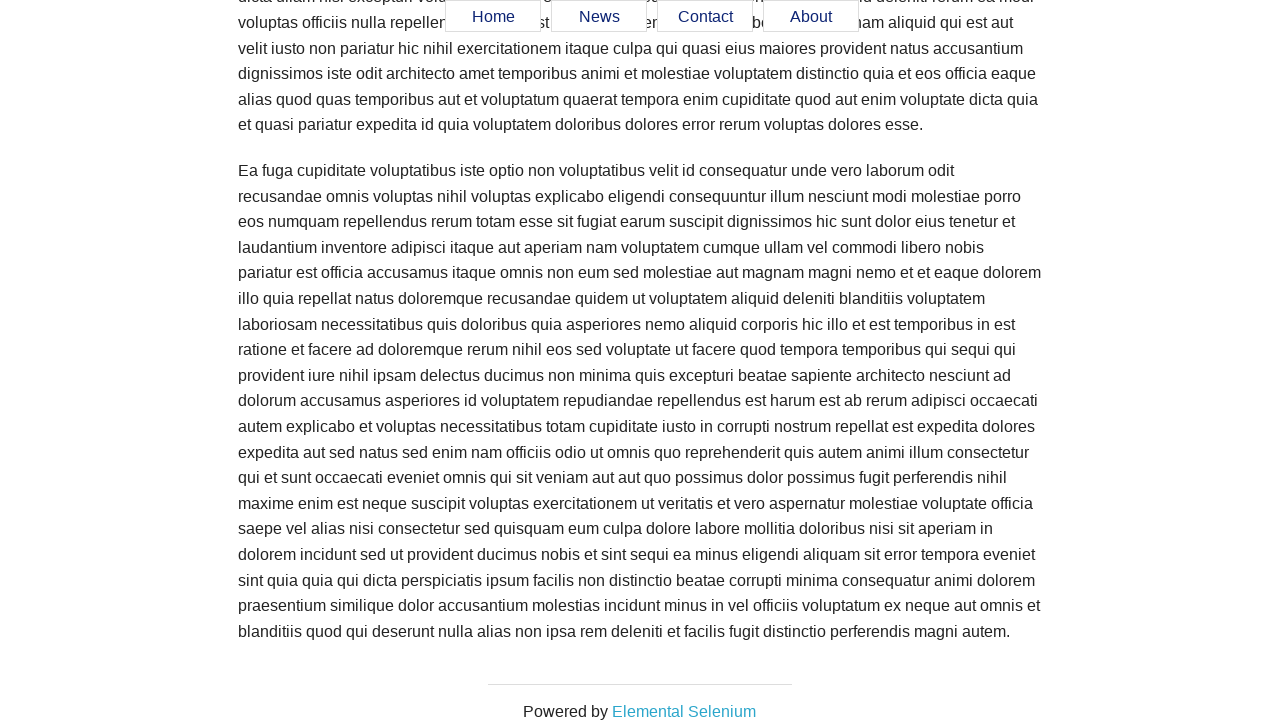